Tests jQuery UI custom dropdown by selecting a number value and verifying the selection is displayed correctly.

Starting URL: https://jqueryui.com/resources/demos/selectmenu/default.html

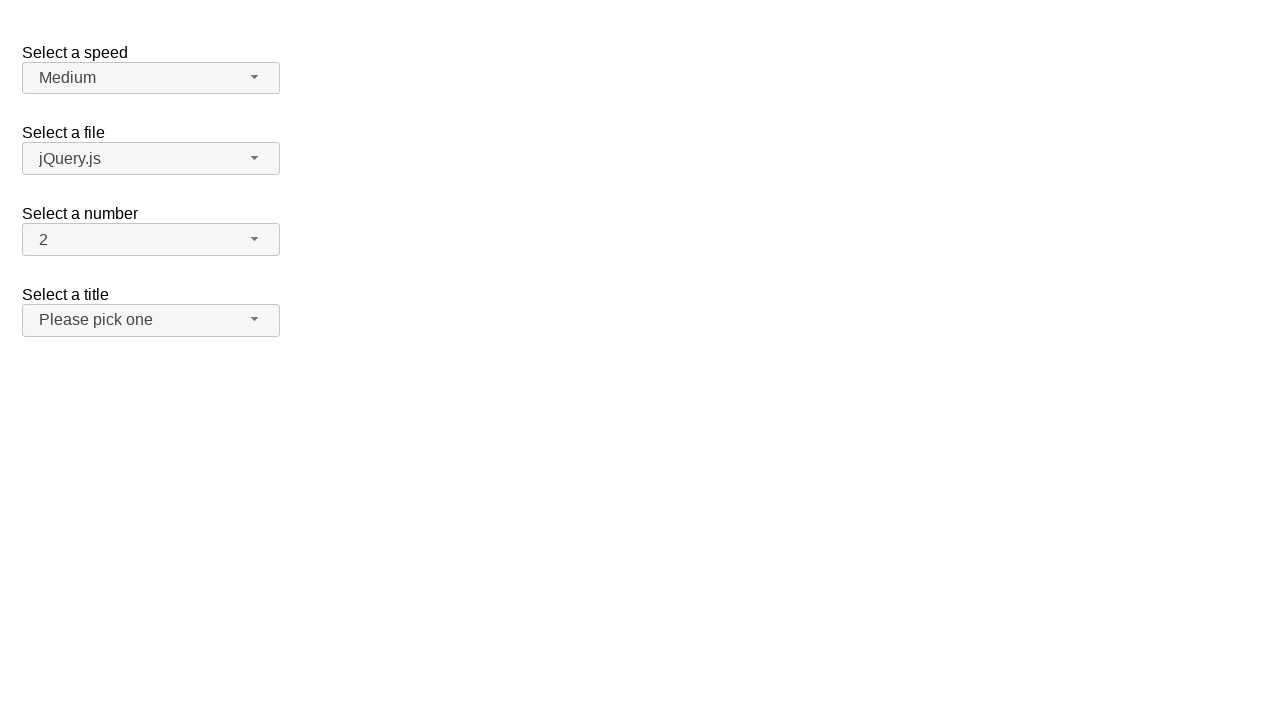

Clicked on the jQuery UI dropdown button to open it at (151, 240) on span#number-button
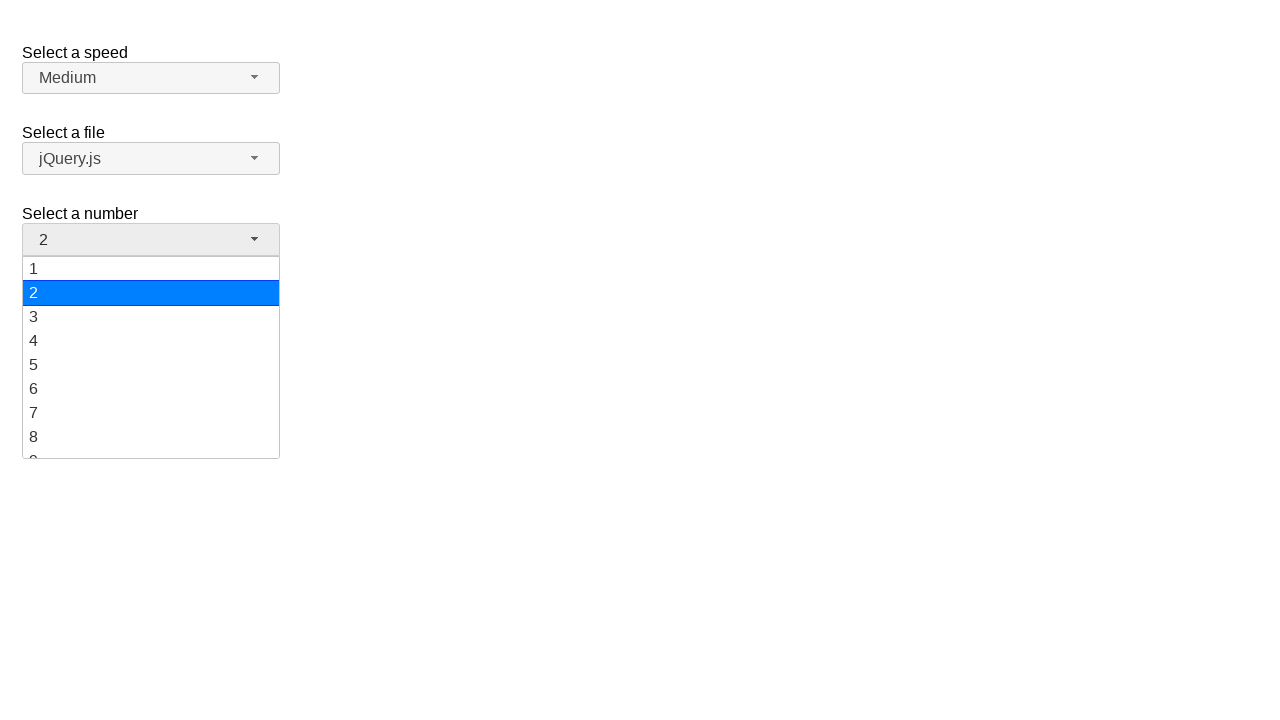

Dropdown menu options became visible
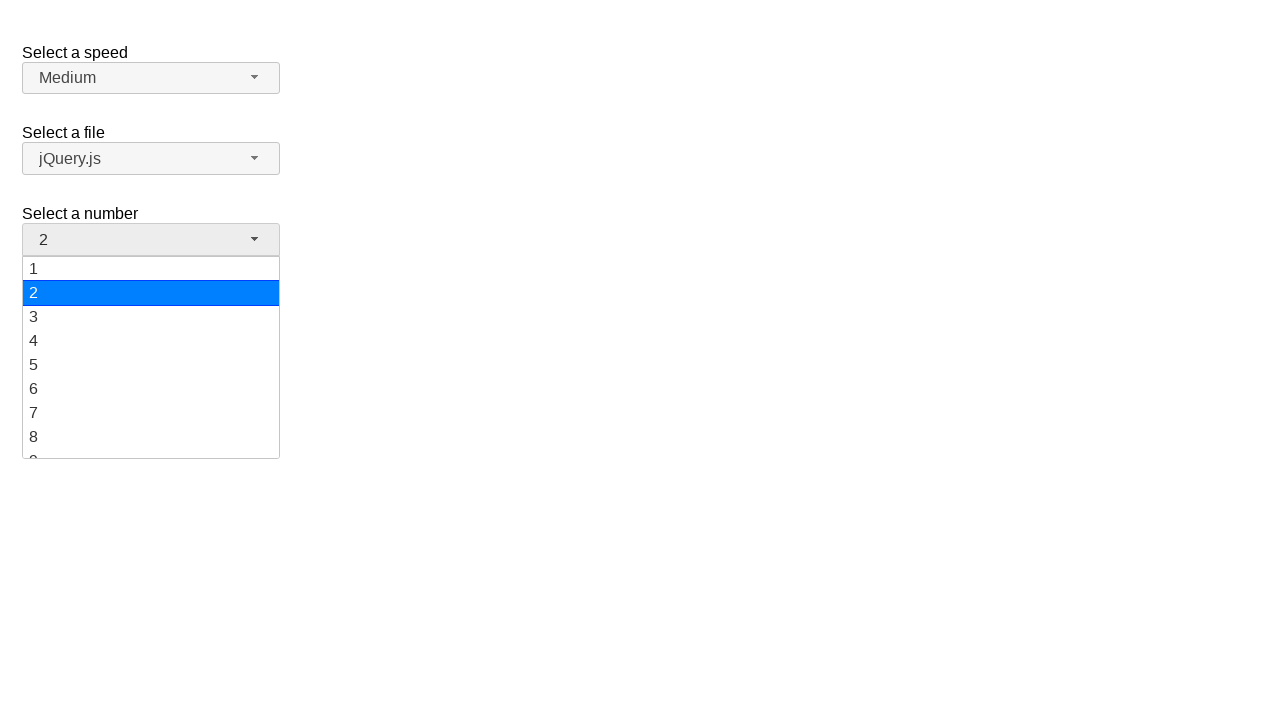

Selected value '19' from the dropdown menu at (151, 445) on ul#number-menu div:has-text('19')
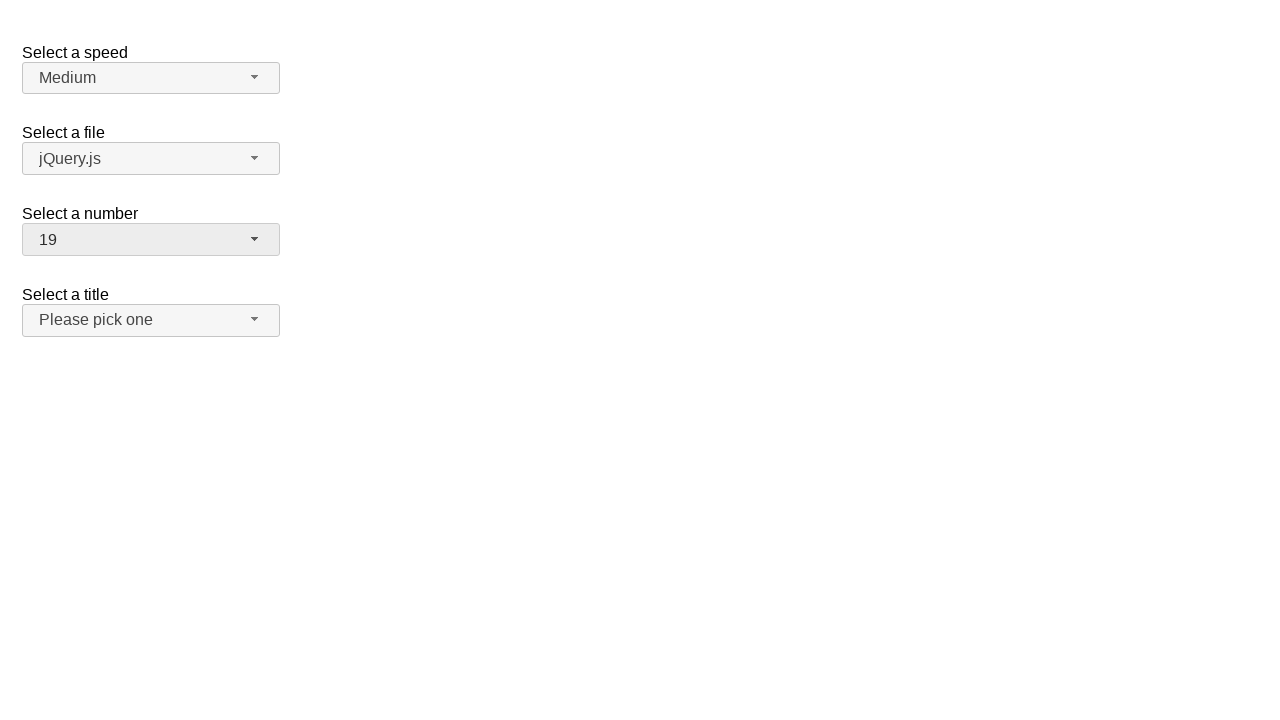

Verified that '19' is displayed as the selected value in the dropdown
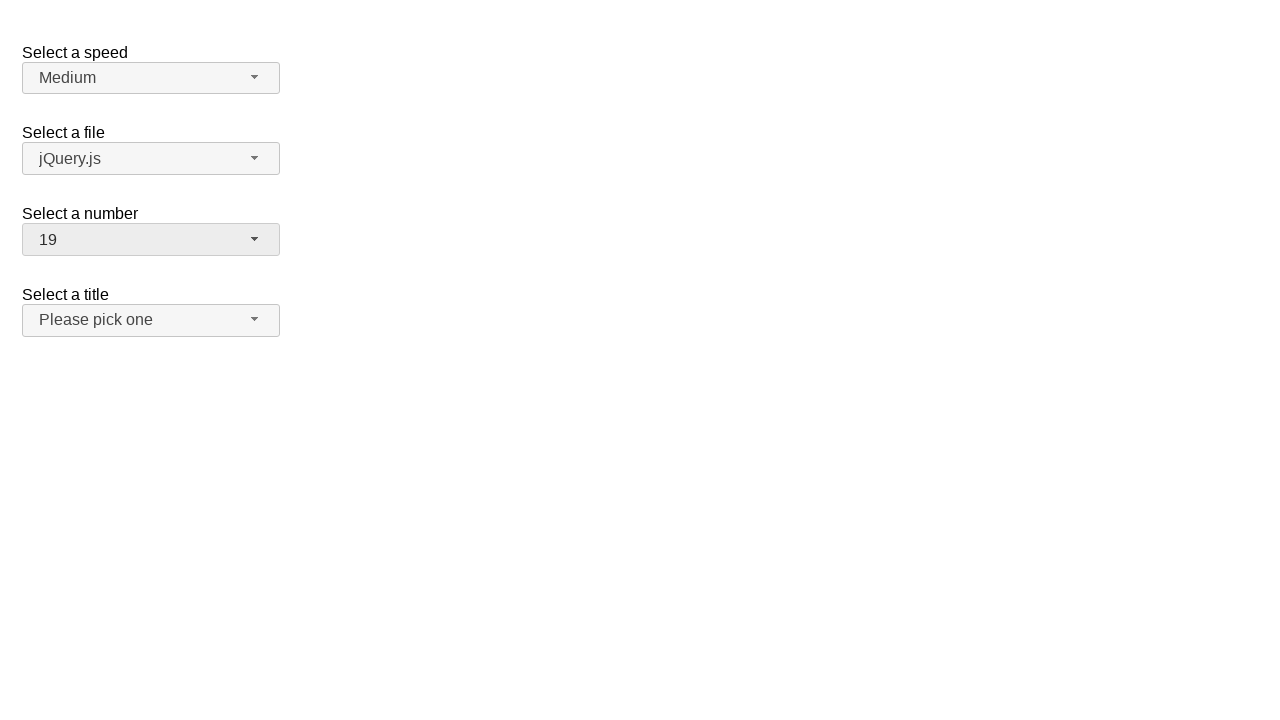

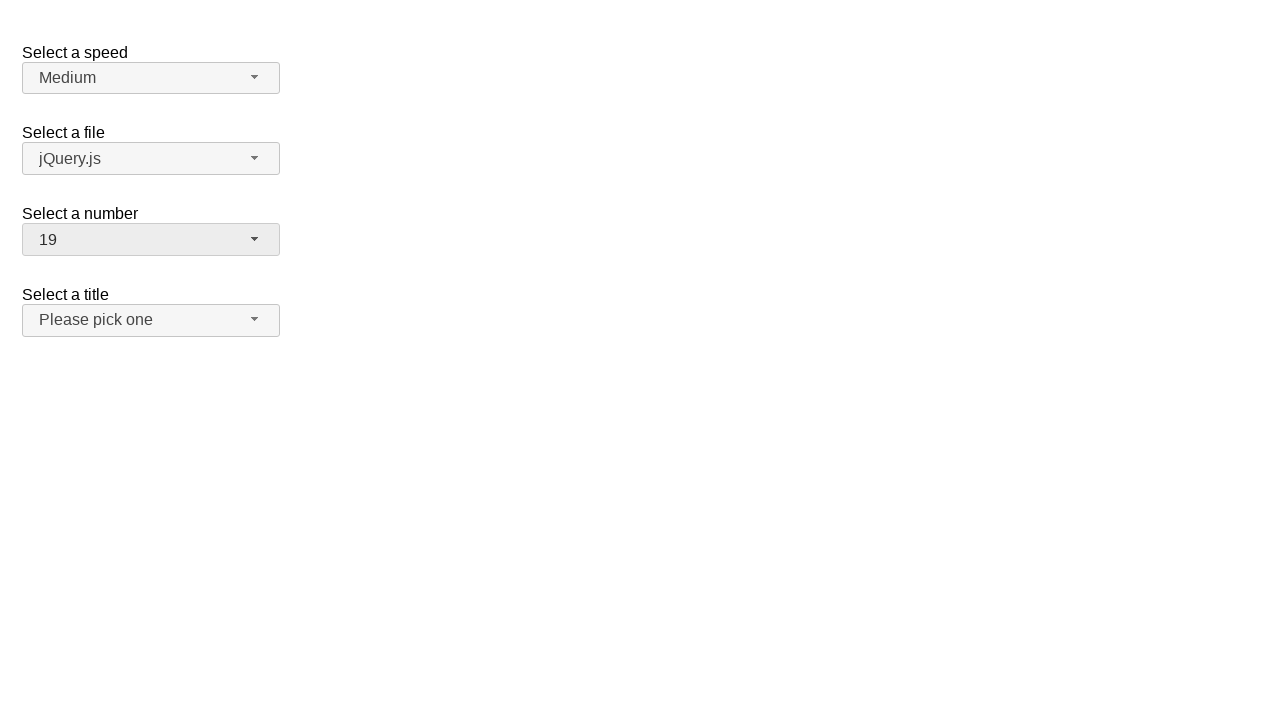